Navigates to fast.com internet speed test and waits for the speed test to complete and display the result

Starting URL: https://fast.com/

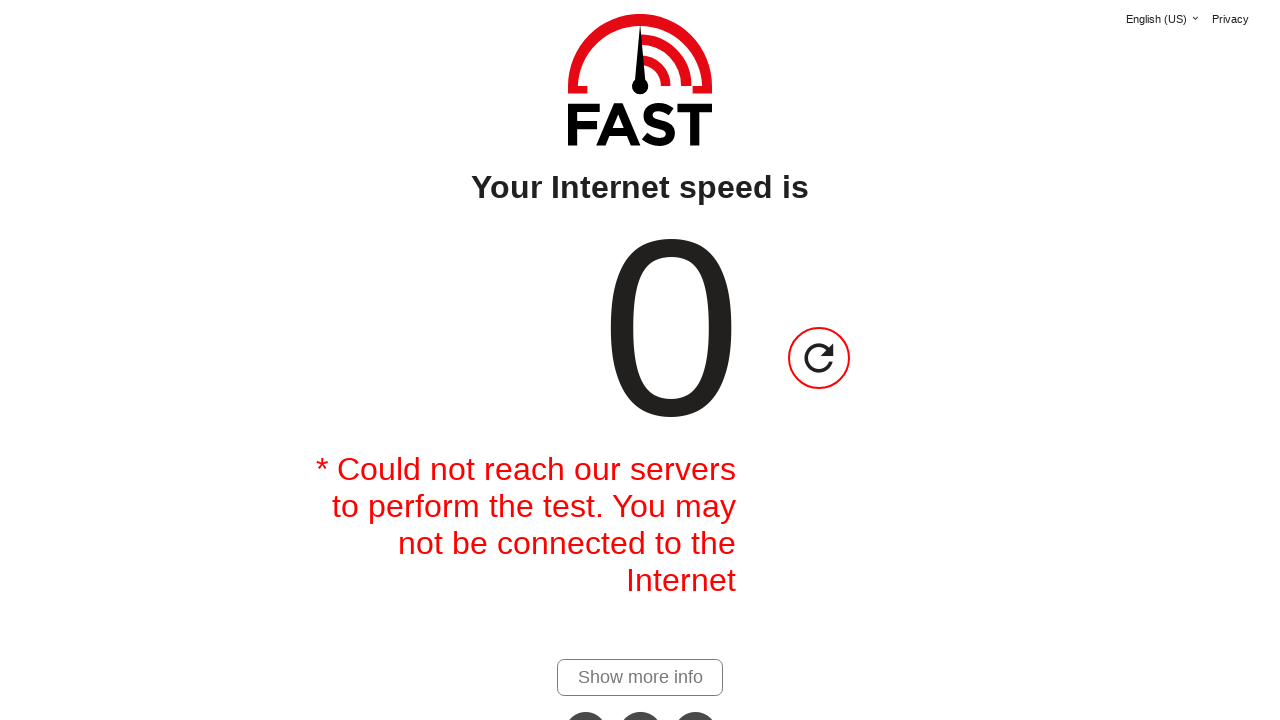

Navigated to fast.com internet speed test
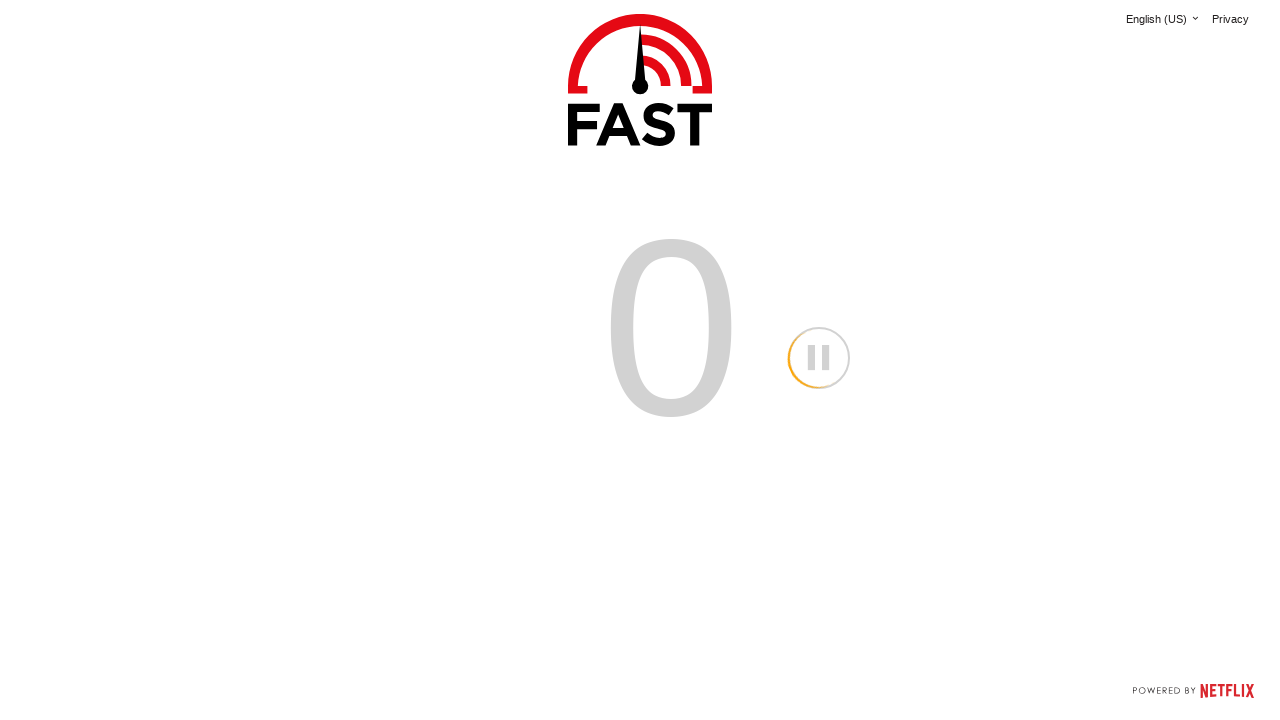

Waited 12 seconds for speed test to complete
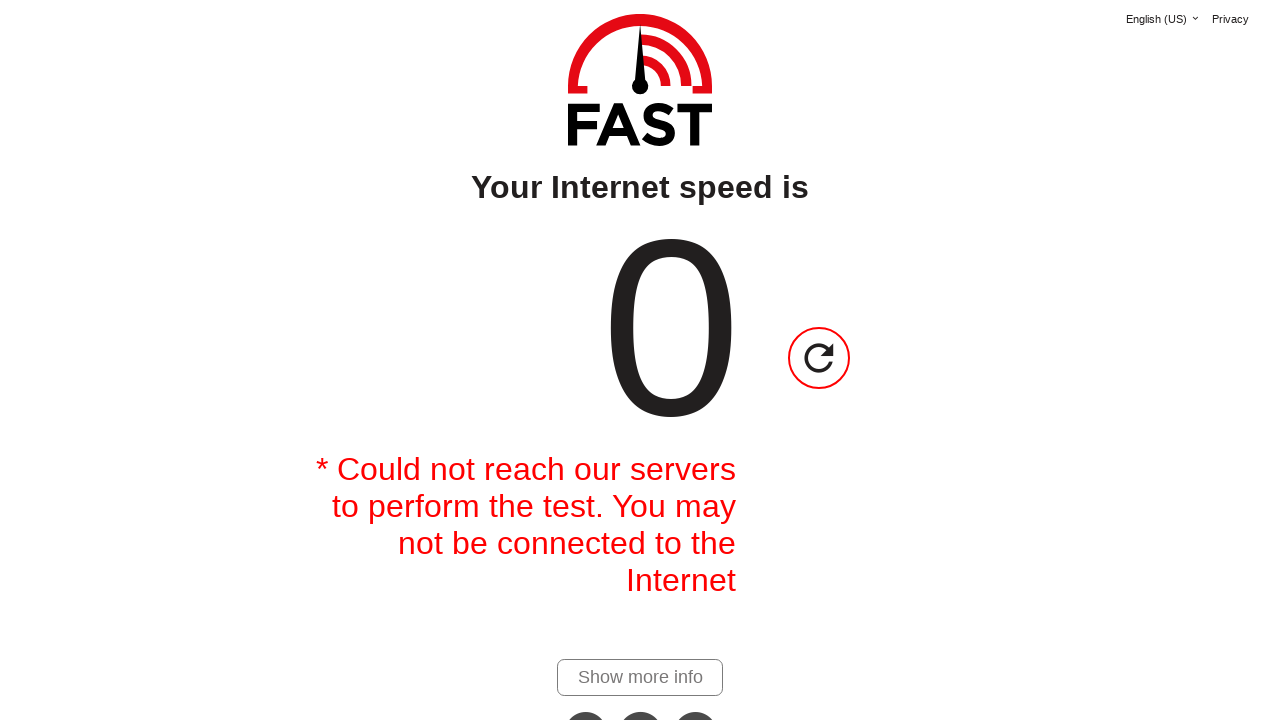

Speed test result element loaded and visible
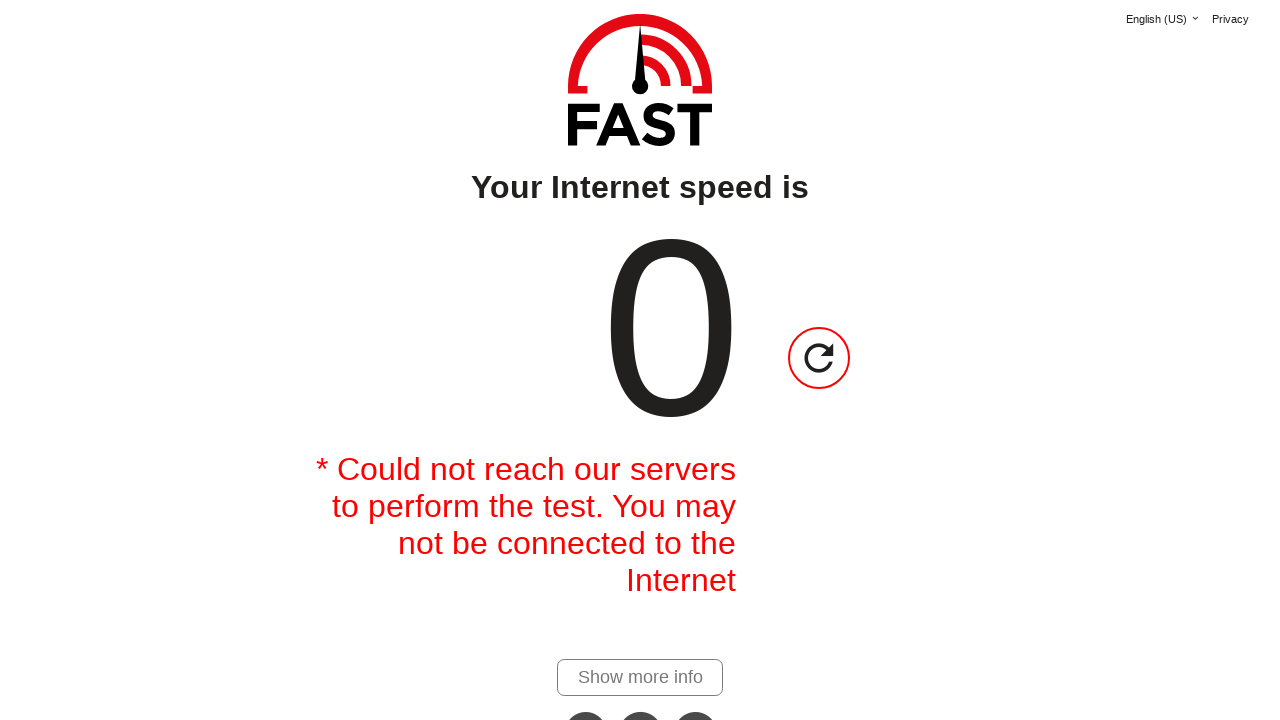

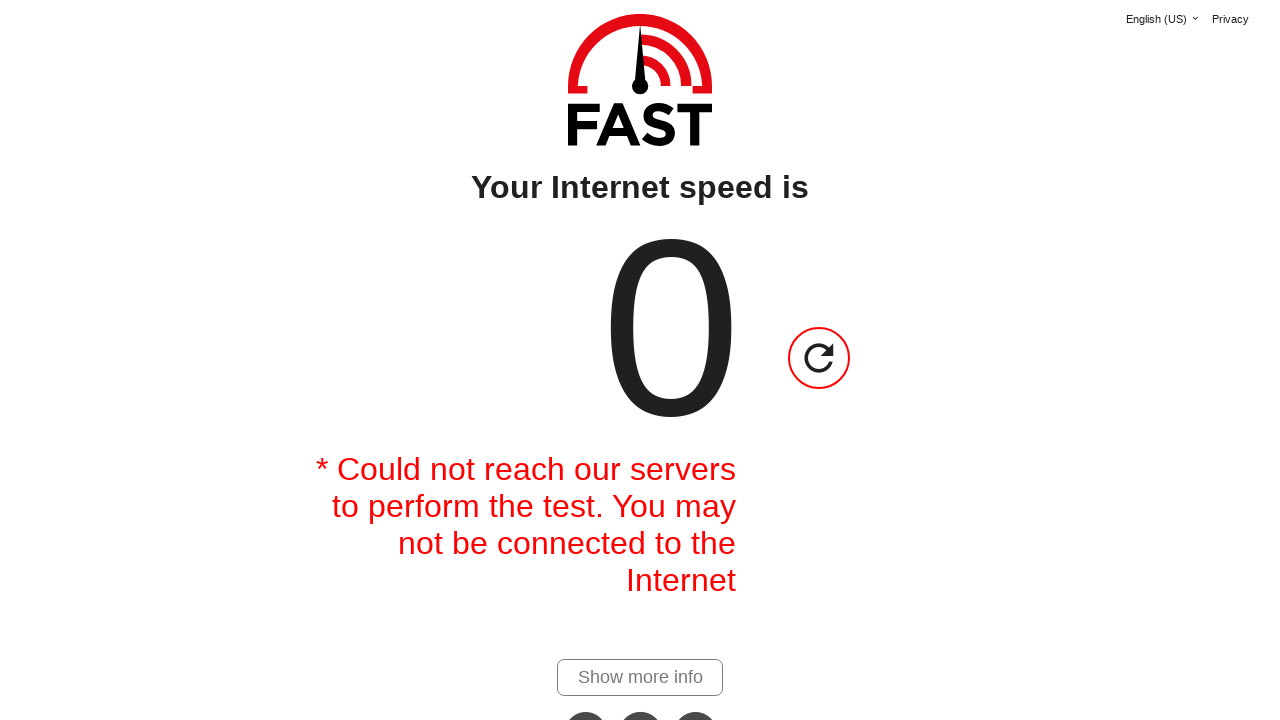